Tests checkbox functionality on W3.org's ARIA practices example page by checking all unchecked checkboxes

Starting URL: https://www.w3.org/TR/2019/NOTE-wai-aria-practices-1.1-20190814/examples/checkbox/checkbox-1/checkbox-1.html

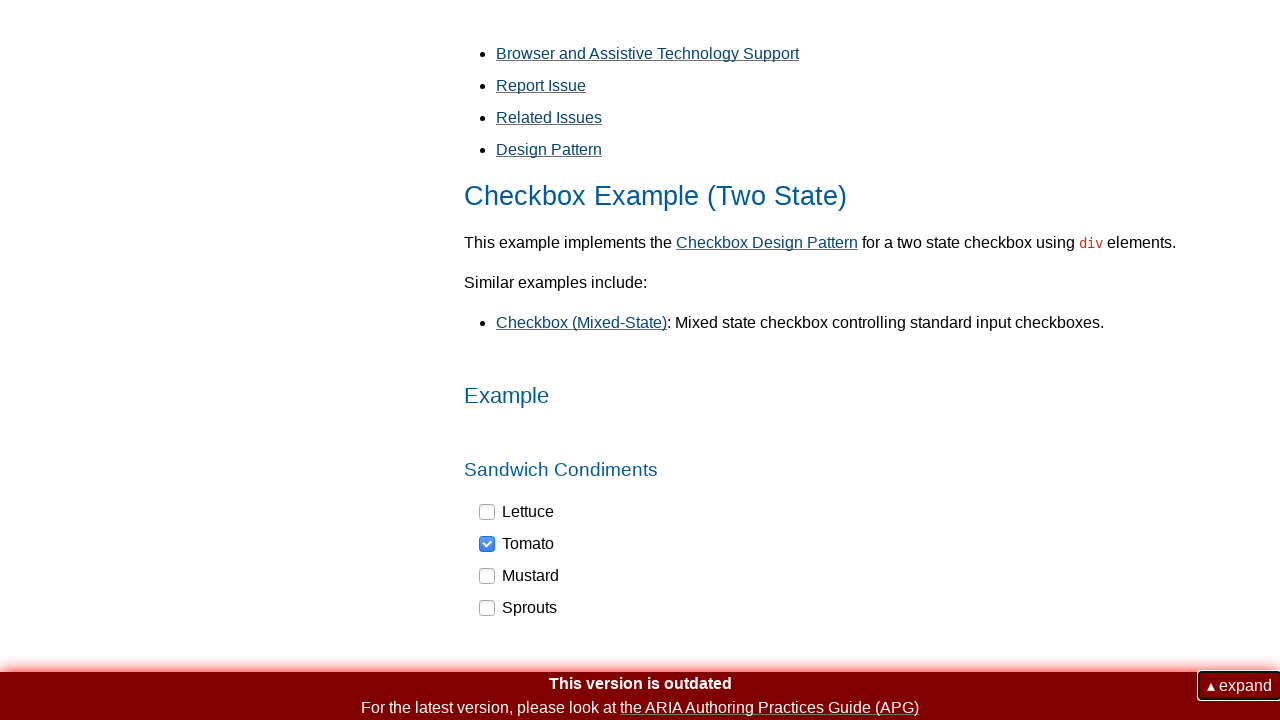

Navigated to W3.org ARIA practices checkbox example page
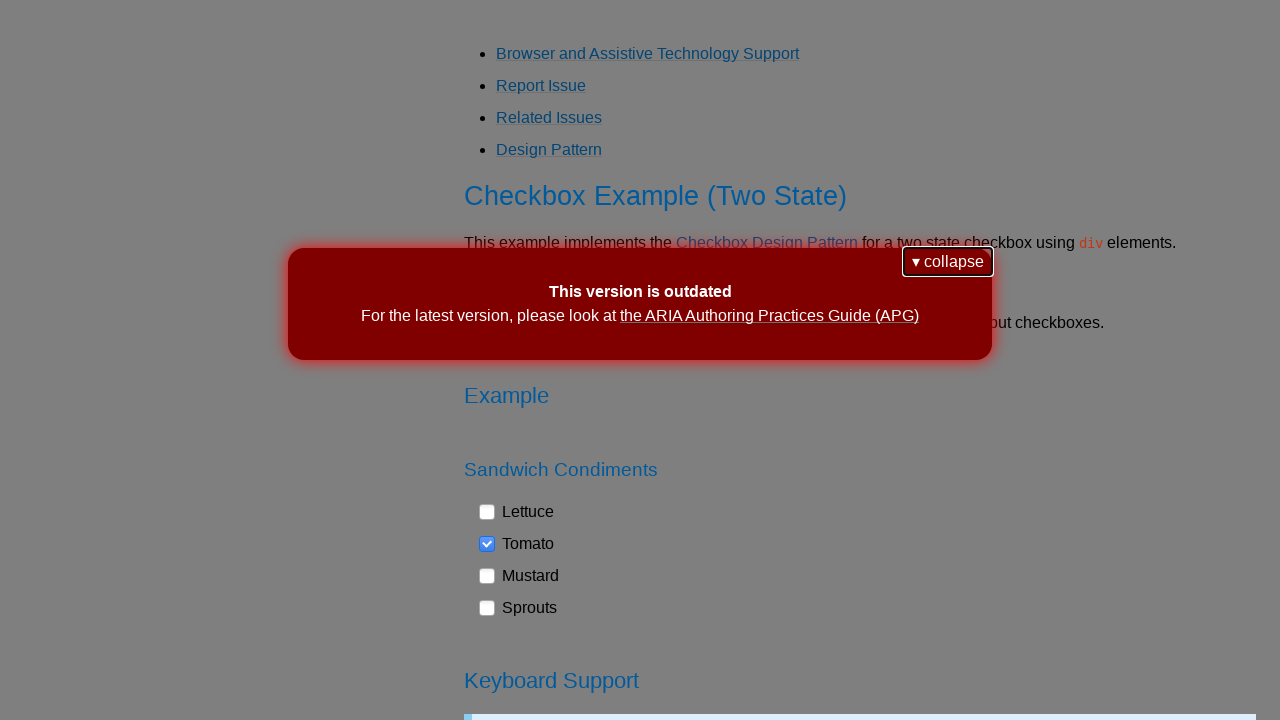

Located all checkbox elements with role='checkbox'
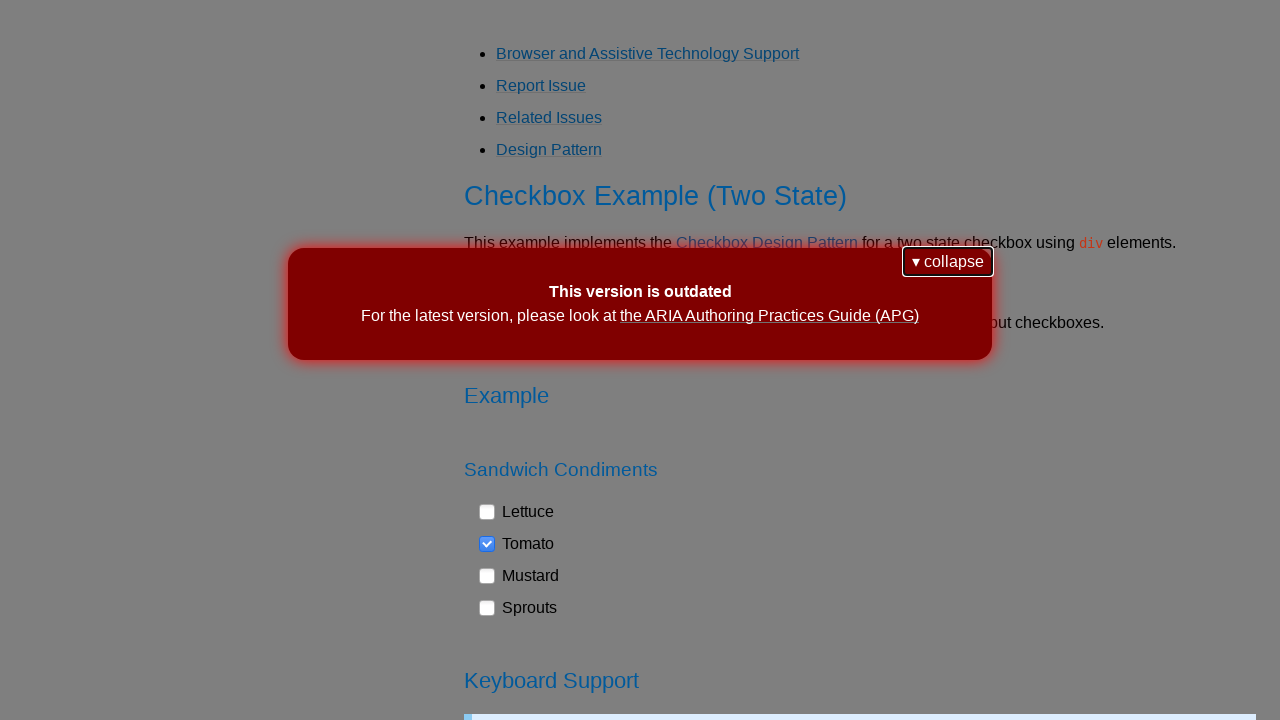

Clicked an unchecked checkbox to check it at (517, 512) on div[role='checkbox'] >> nth=0
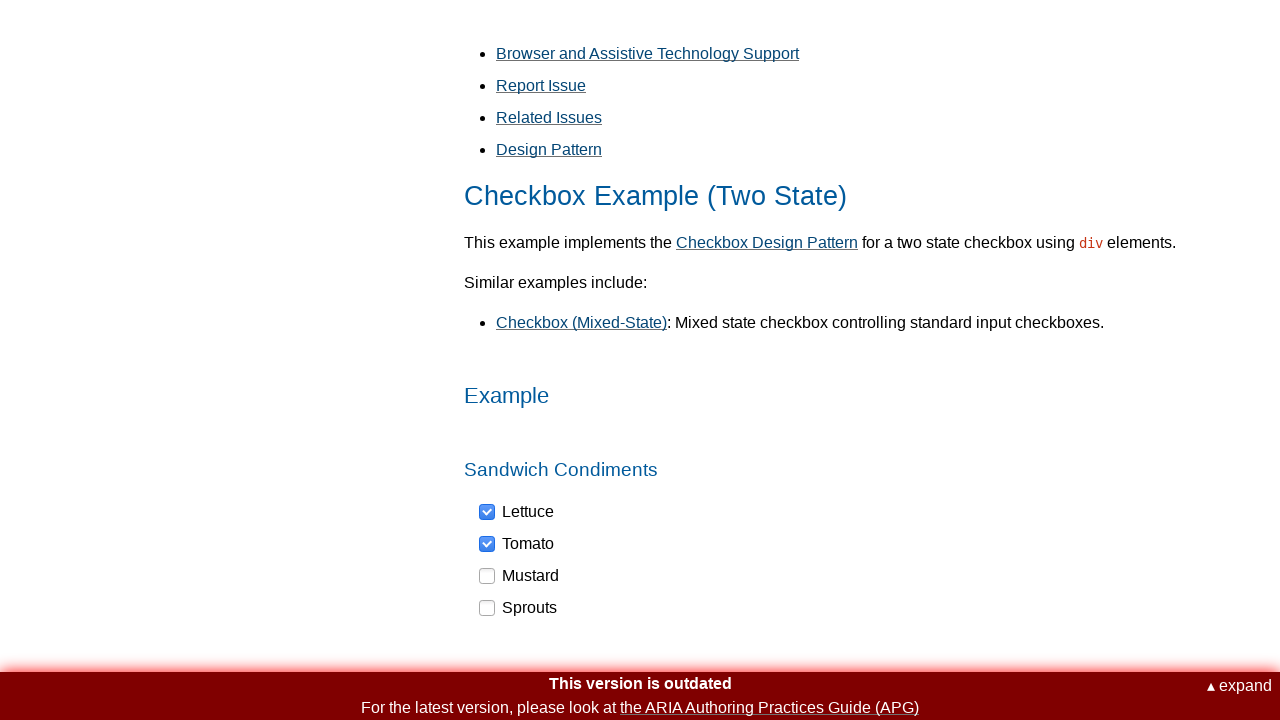

Clicked an unchecked checkbox to check it at (520, 576) on div[role='checkbox'] >> nth=2
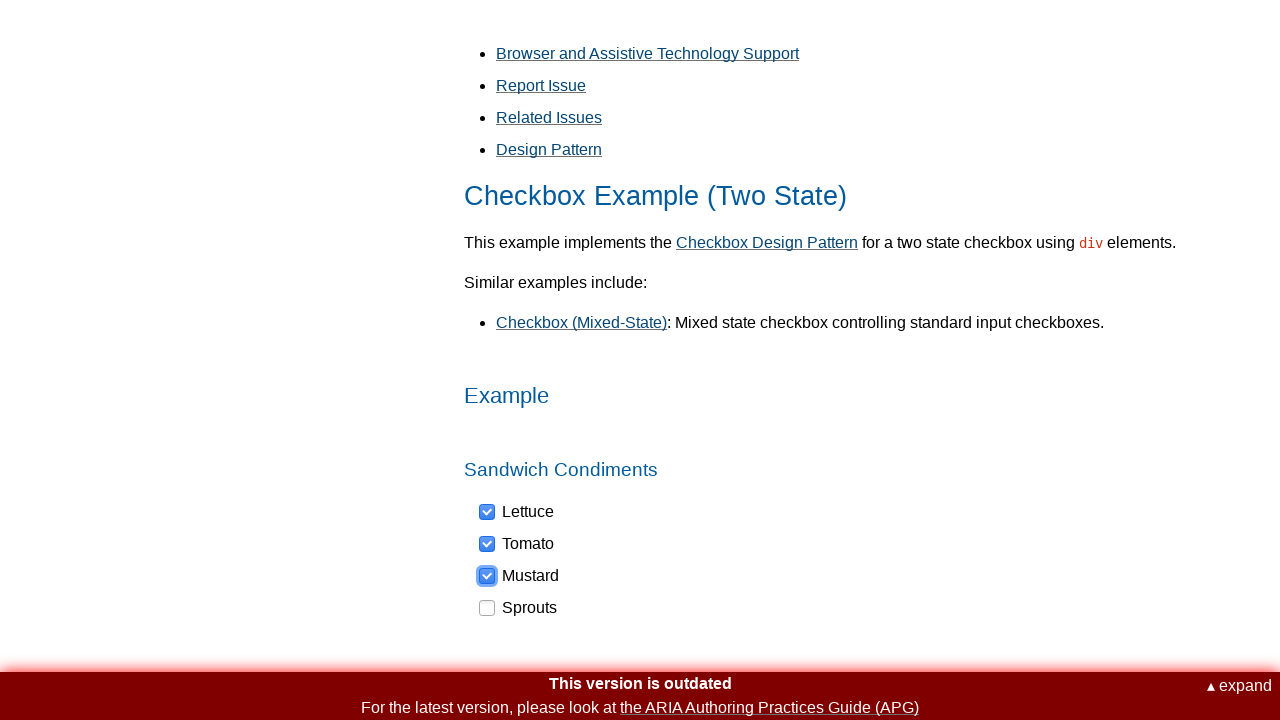

Clicked an unchecked checkbox to check it at (519, 608) on div[role='checkbox'] >> nth=3
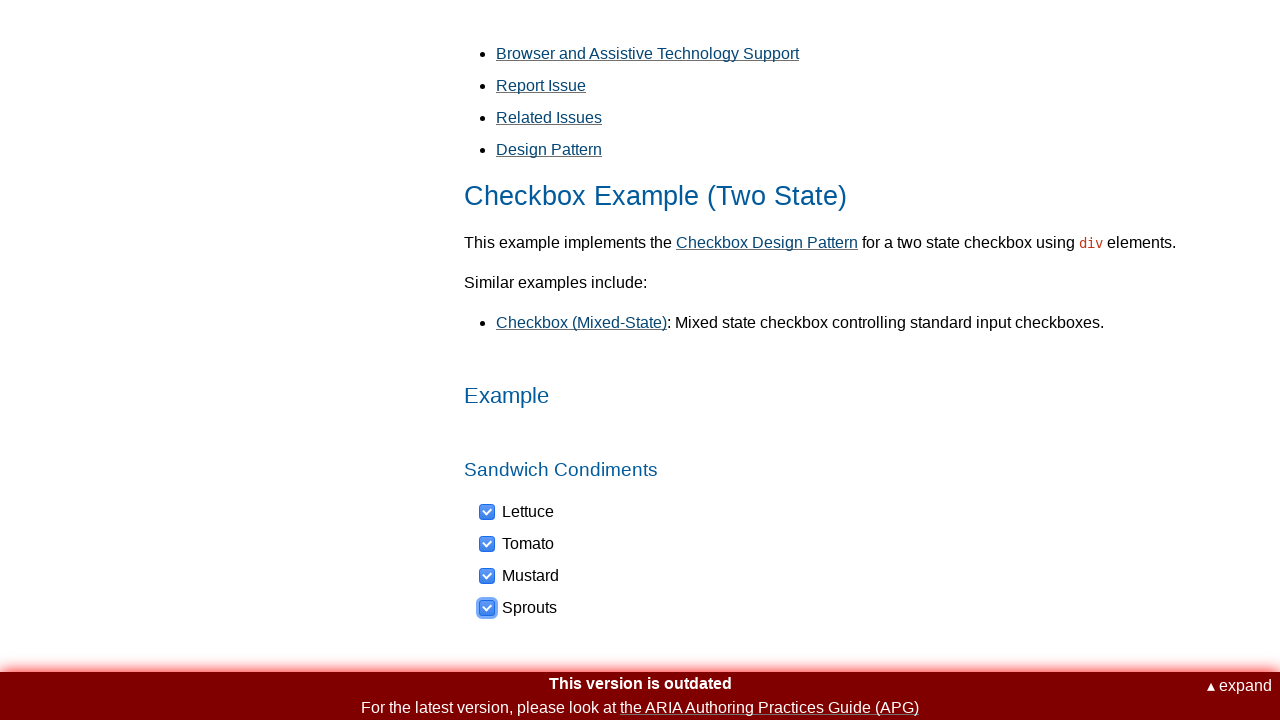

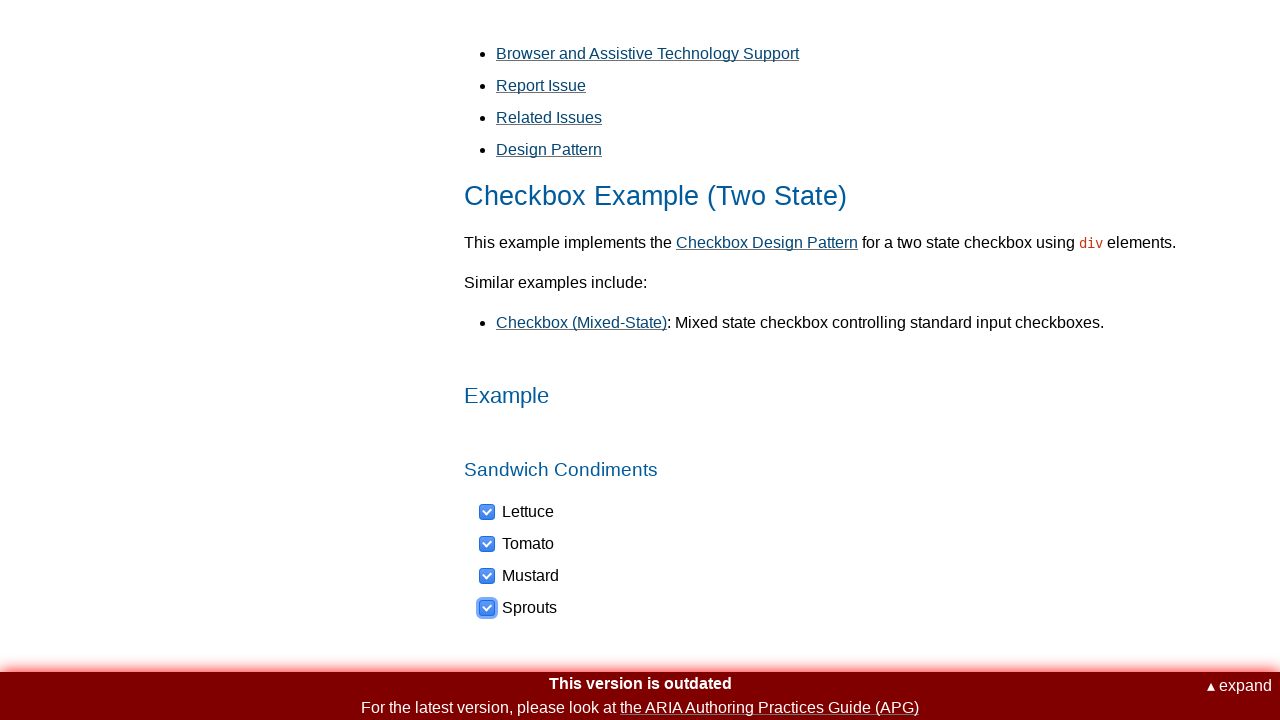